Tests a challenging DOM page by verifying table headers and cell content, clicking buttons that change their IDs, and checking that a script answer changes on refresh

Starting URL: https://the-internet.herokuapp.com/challenging_dom

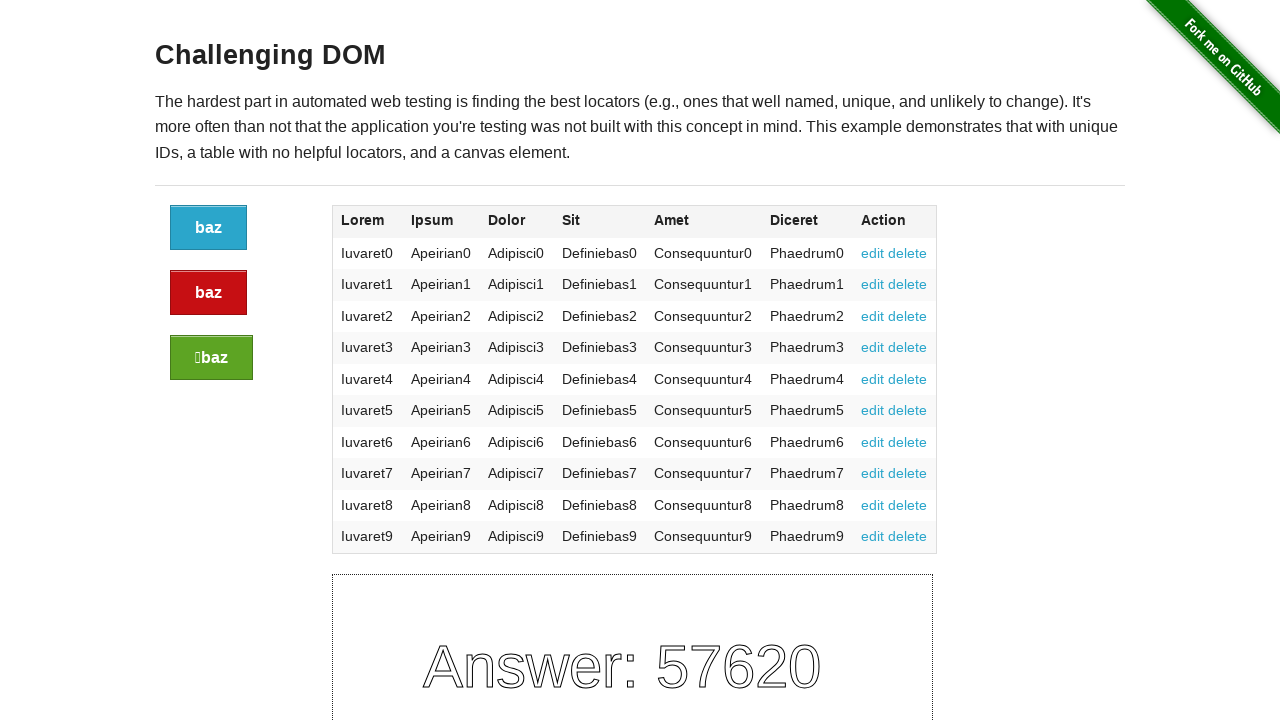

Waited for table headers to load
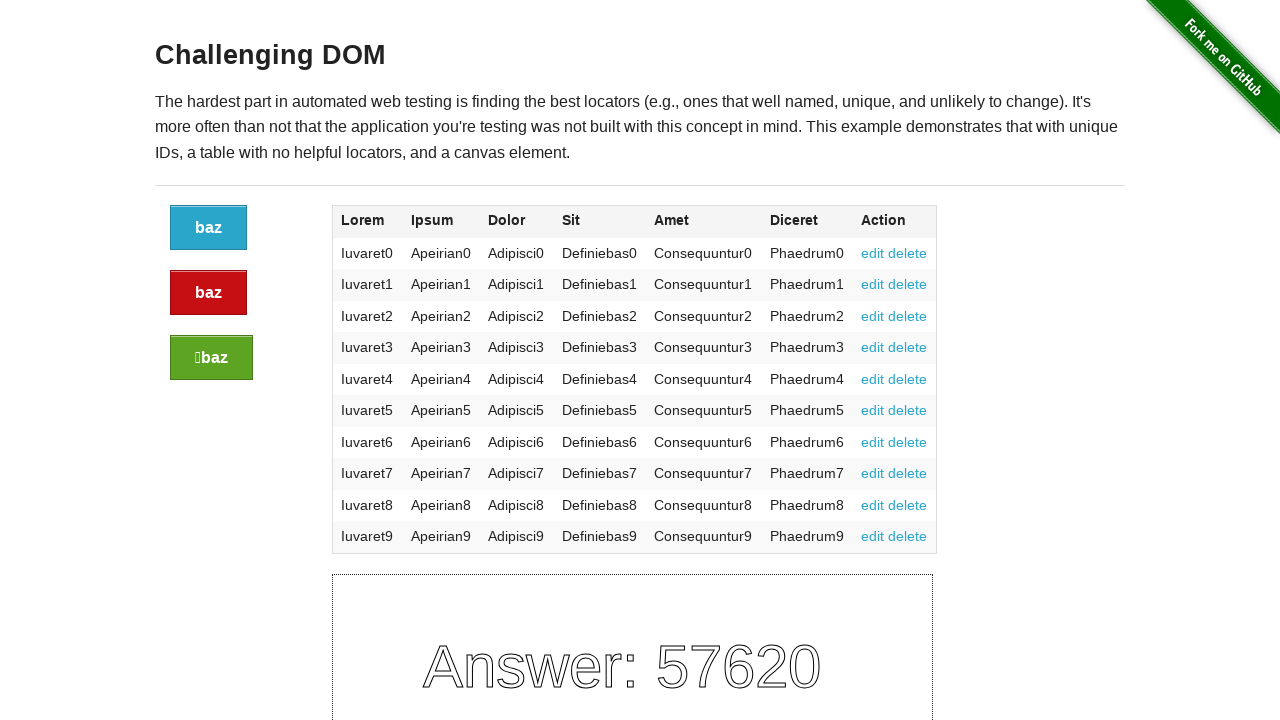

Clicked button 1 (regular button) at (208, 228) on xpath=//div[@class="large-2 columns"]/a[@class="button"]
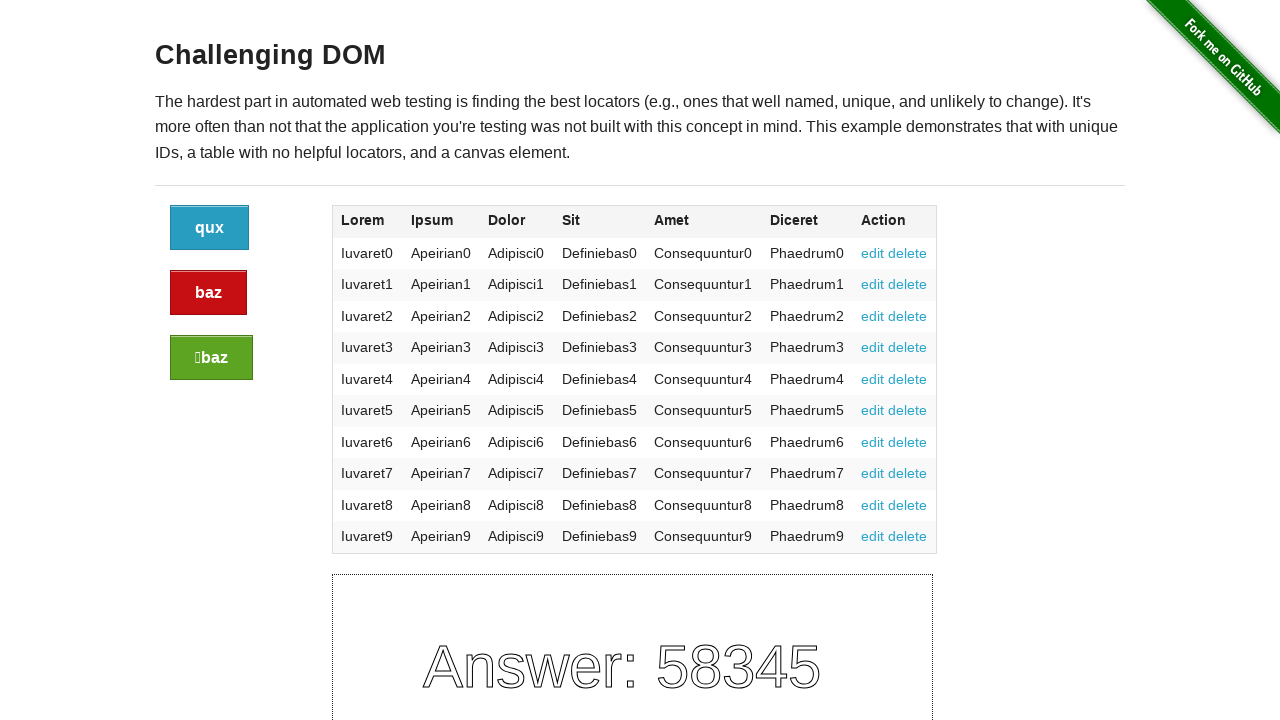

Clicked button 2 (alert button) at (208, 293) on xpath=//div[@class="large-2 columns"]/a[@class="button alert"]
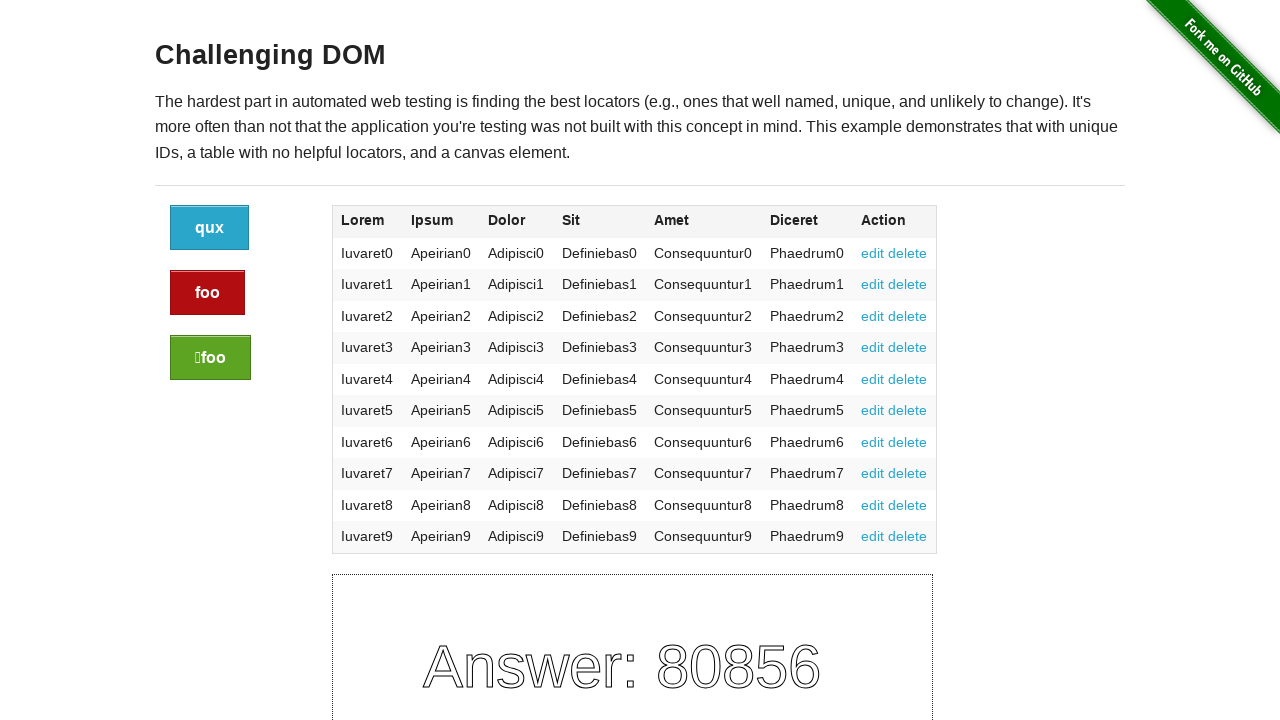

Clicked button 3 (success button) at (210, 358) on xpath=//div[@class="large-2 columns"]/a[@class="button success"]
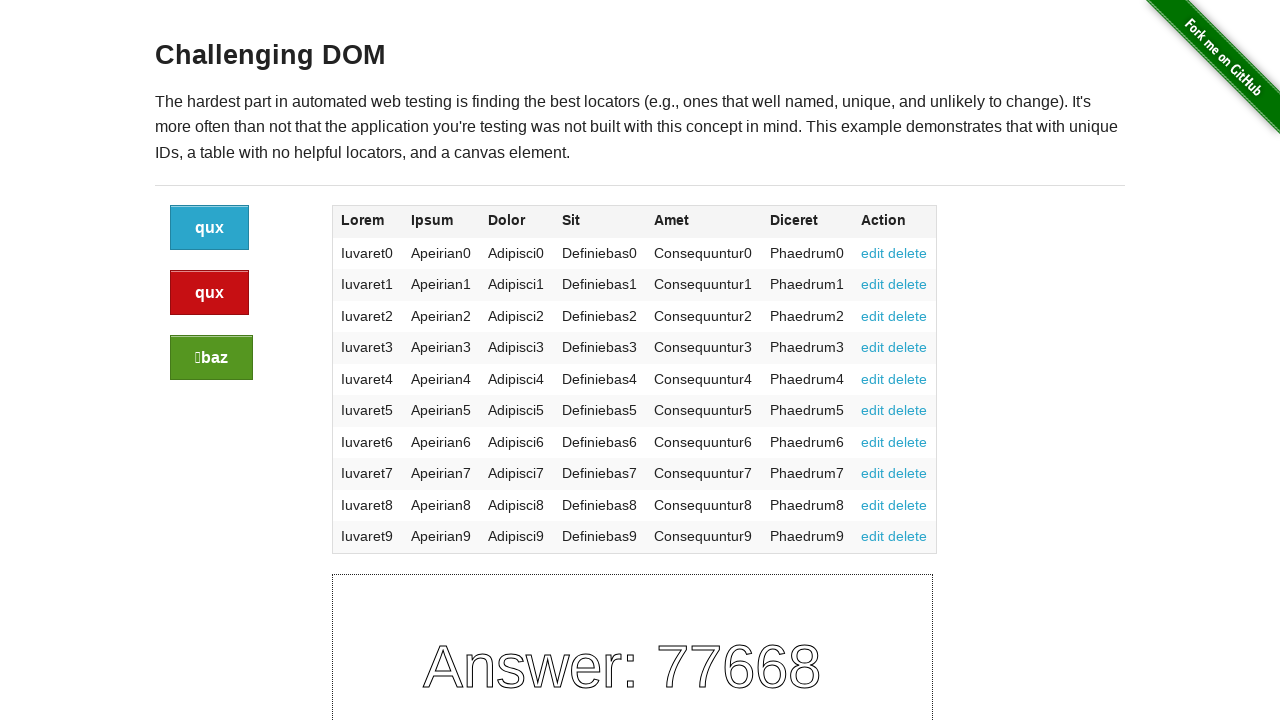

Refreshed page to check script answer changes
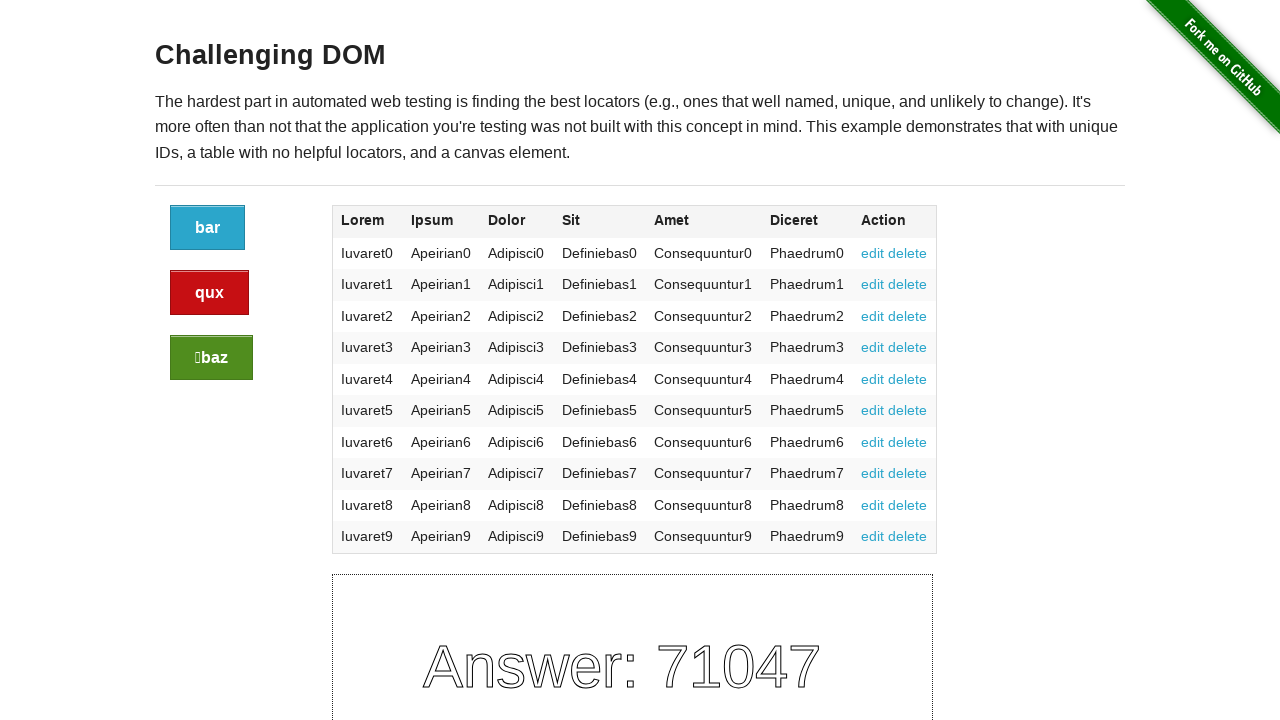

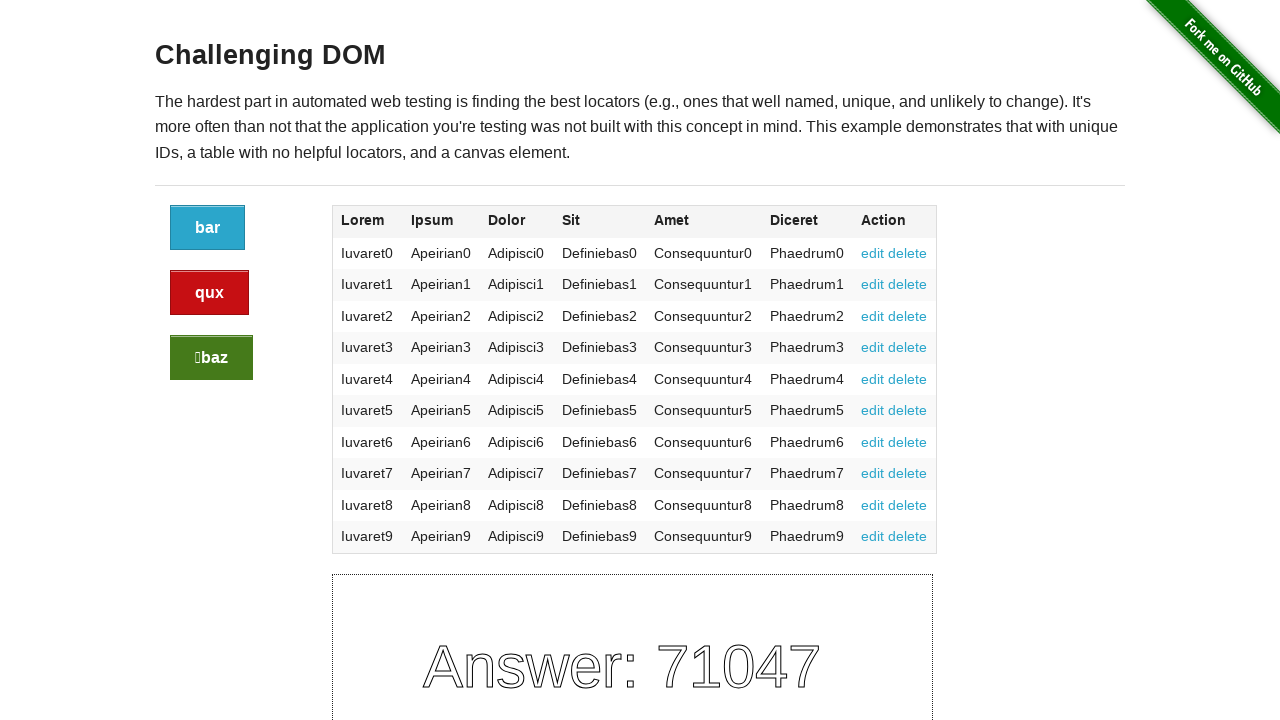